Tests Bilibili search functionality by entering a search query and clicking the search button

Starting URL: http://bilibili.com

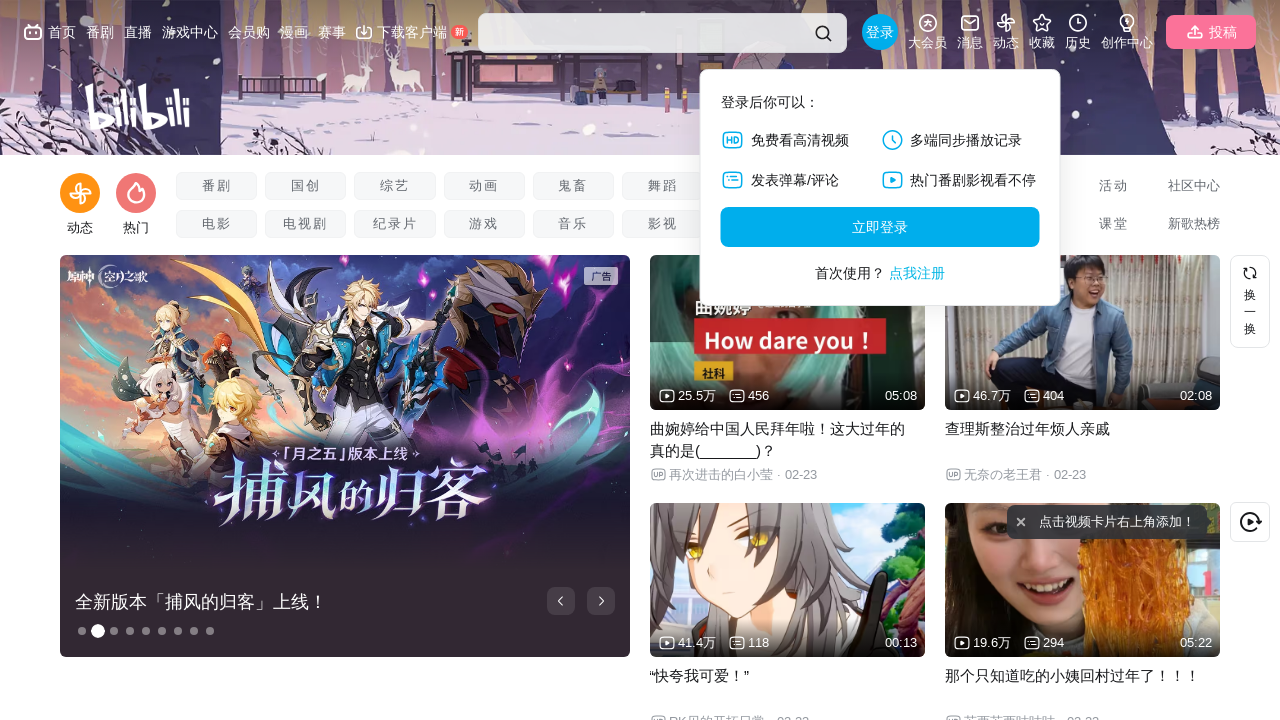

Filled search input field with '七月新番' on .nav-search-input
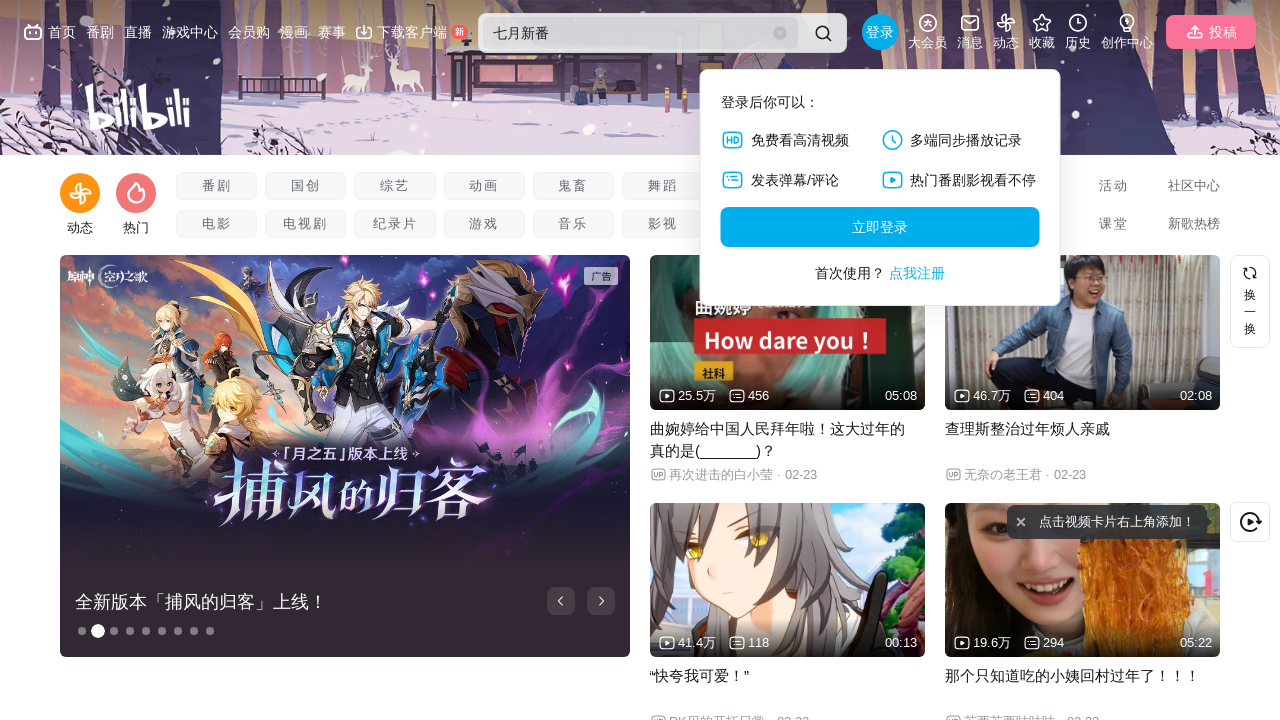

Clicked search button to execute search at (823, 33) on .nav-search-btn
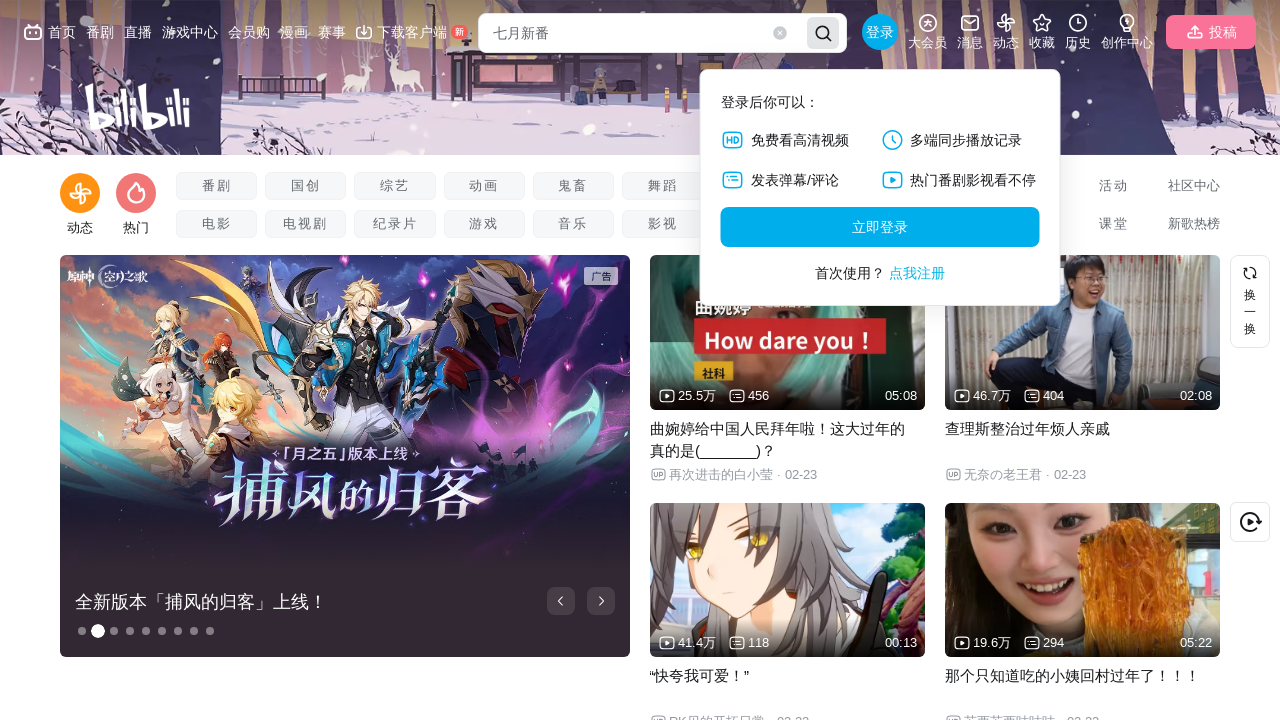

Waited 5 seconds for search results to load
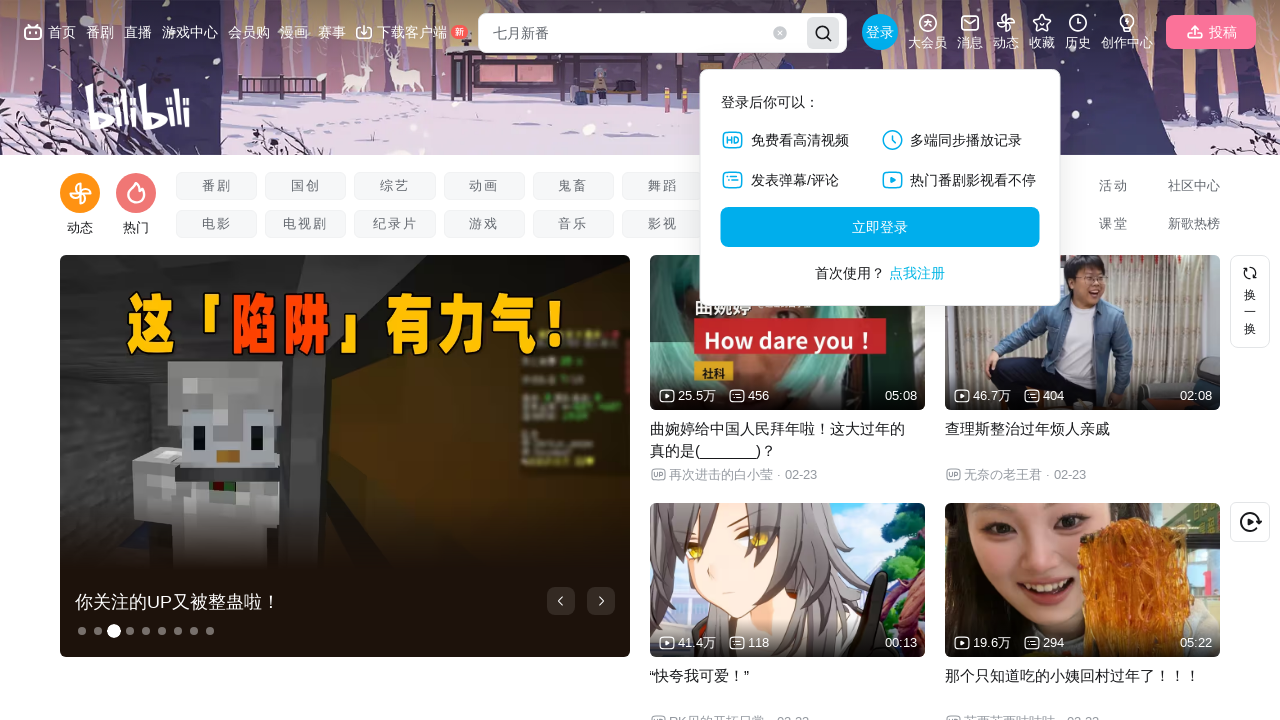

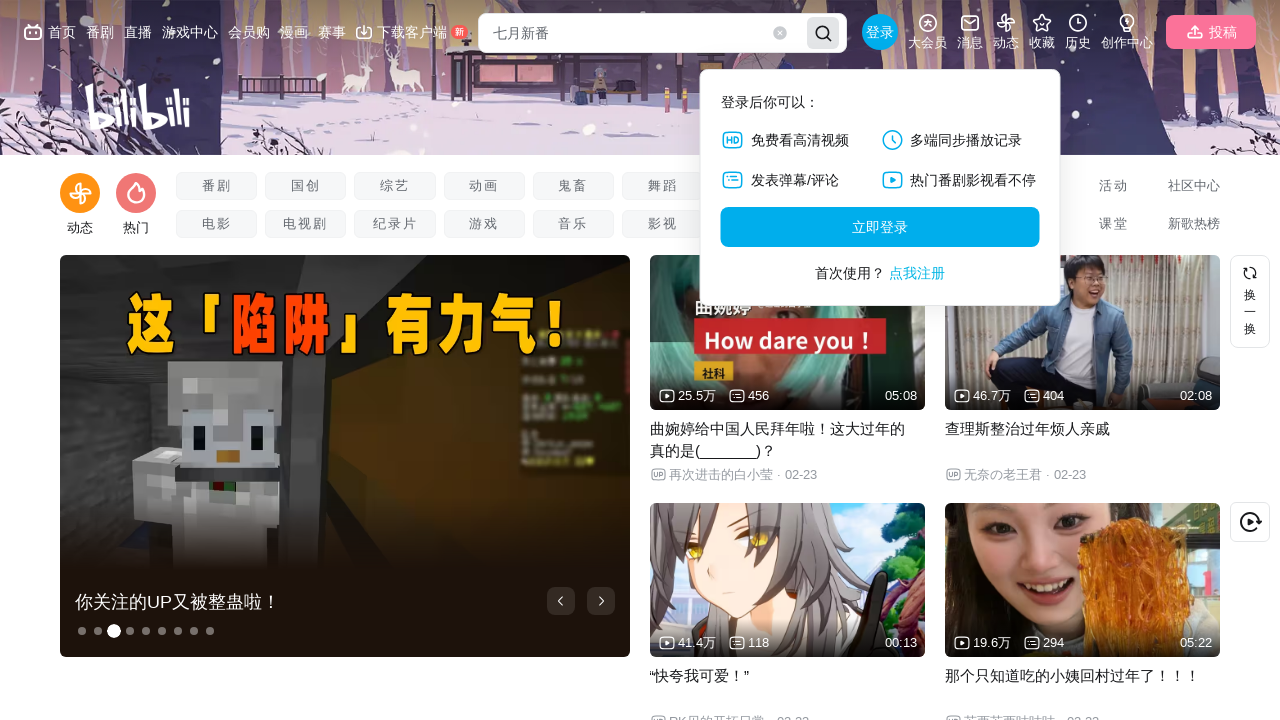